Tests drag and drop functionality on jQuery UI demo page by dragging an element into a drop zone

Starting URL: https://jqueryui.com/droppable/

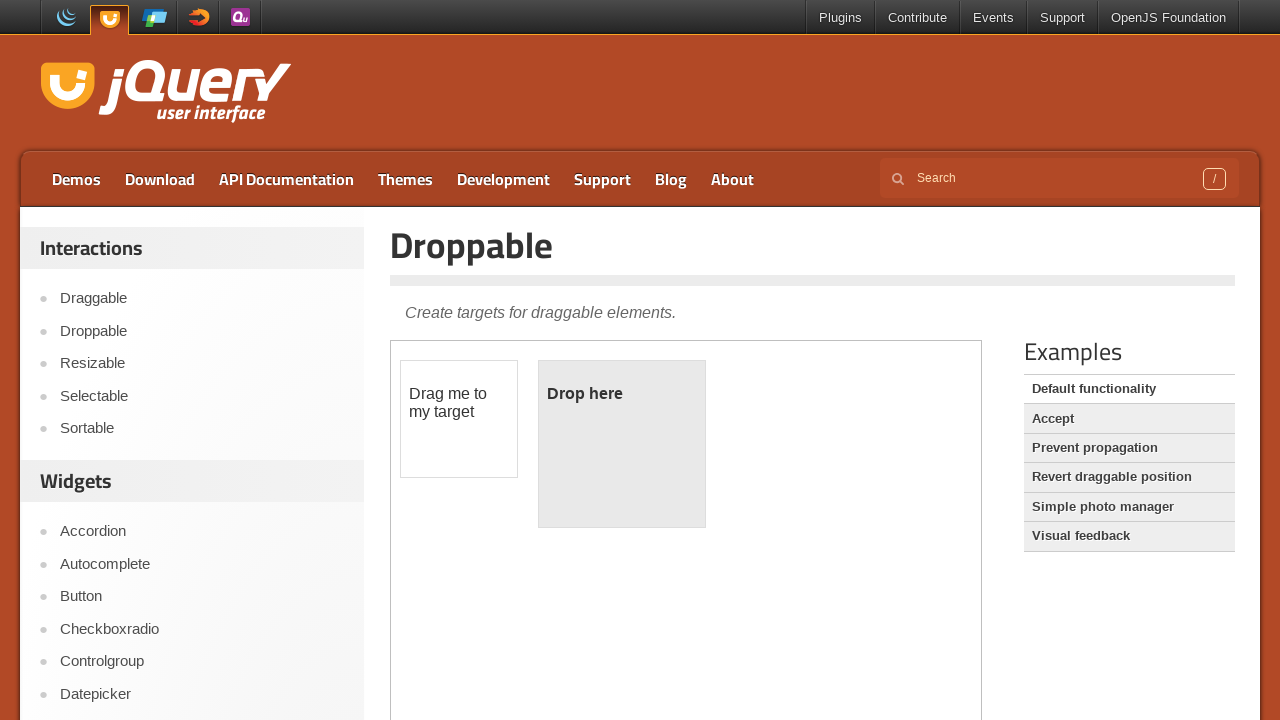

Located the iframe containing the drag and drop demo
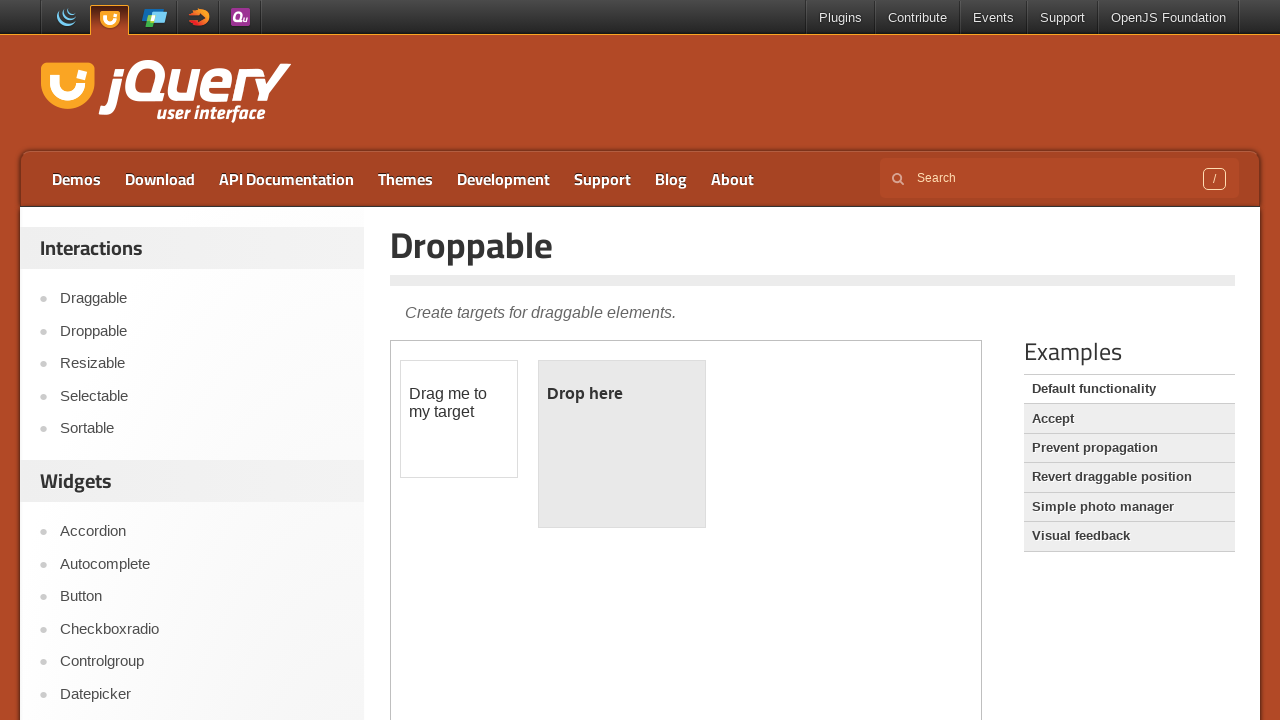

Located the draggable element
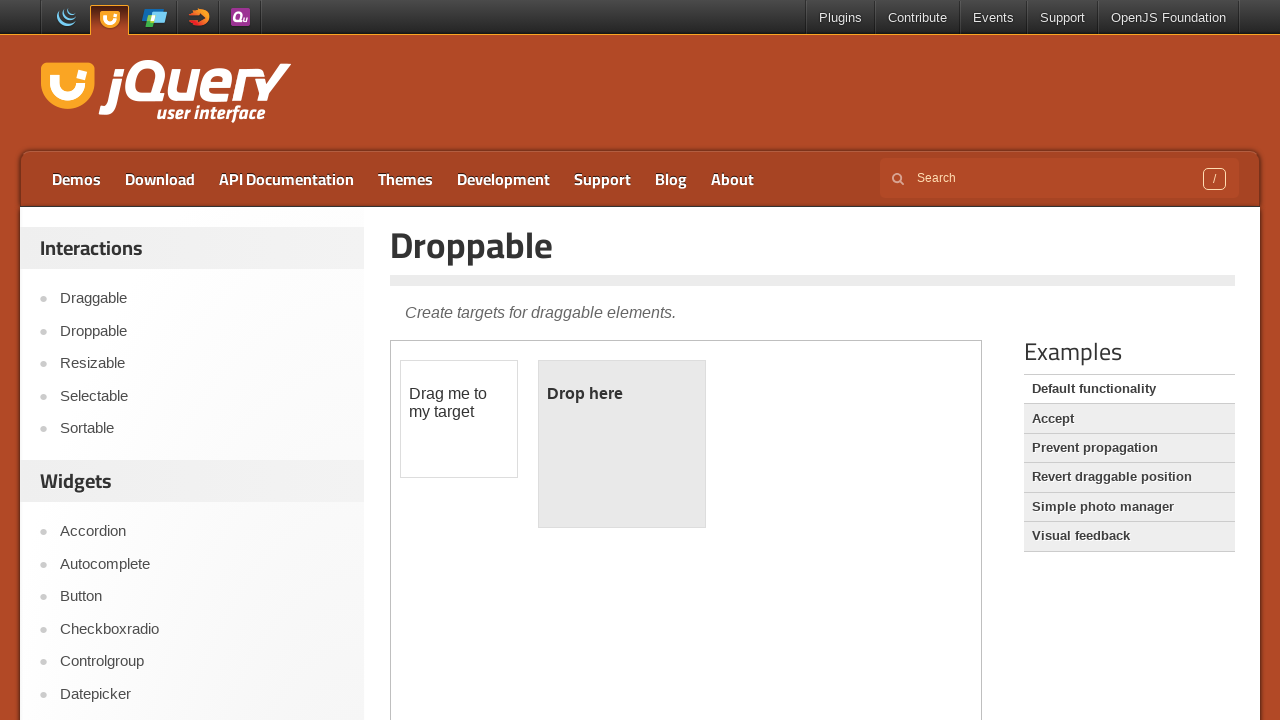

Located the droppable zone
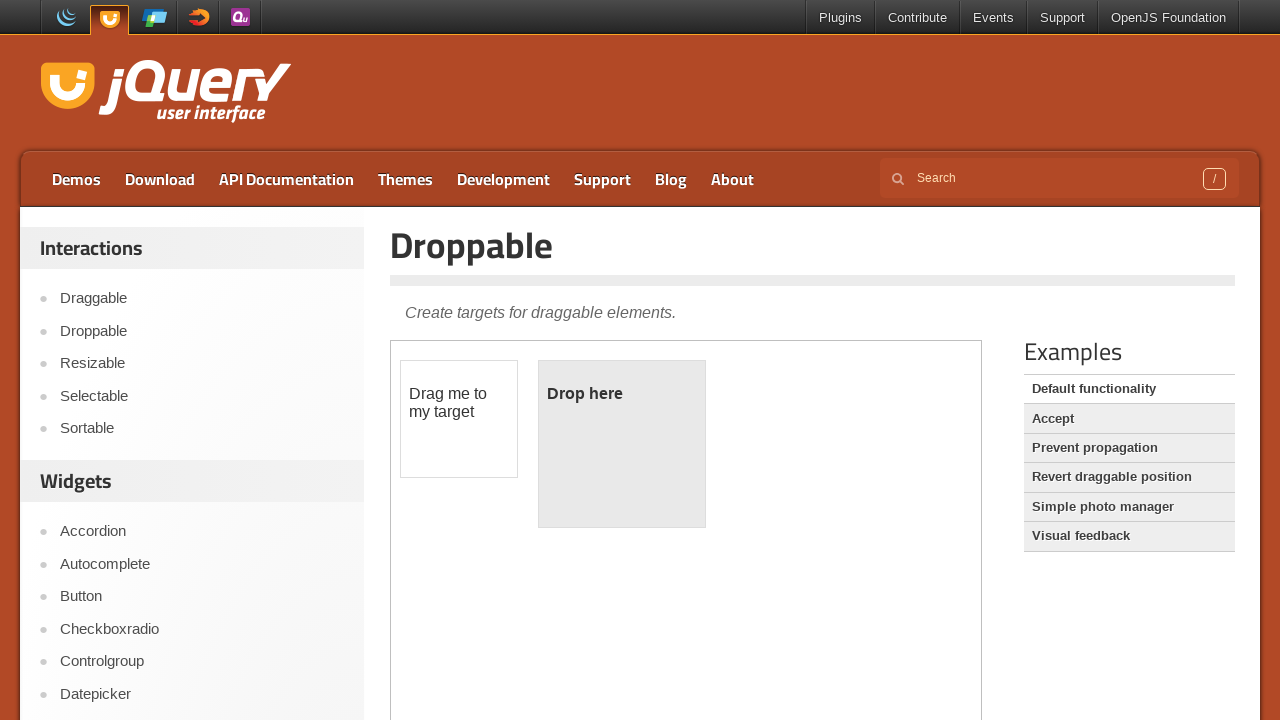

Dragged element into drop zone successfully at (622, 444)
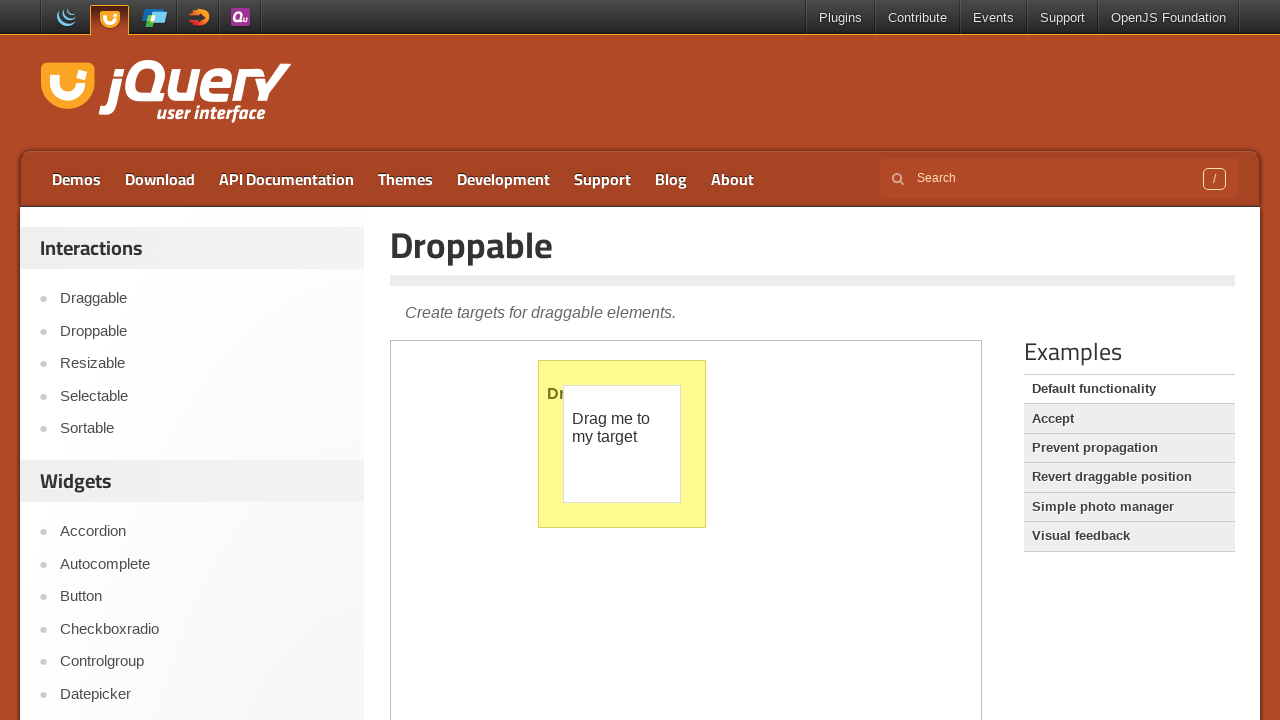

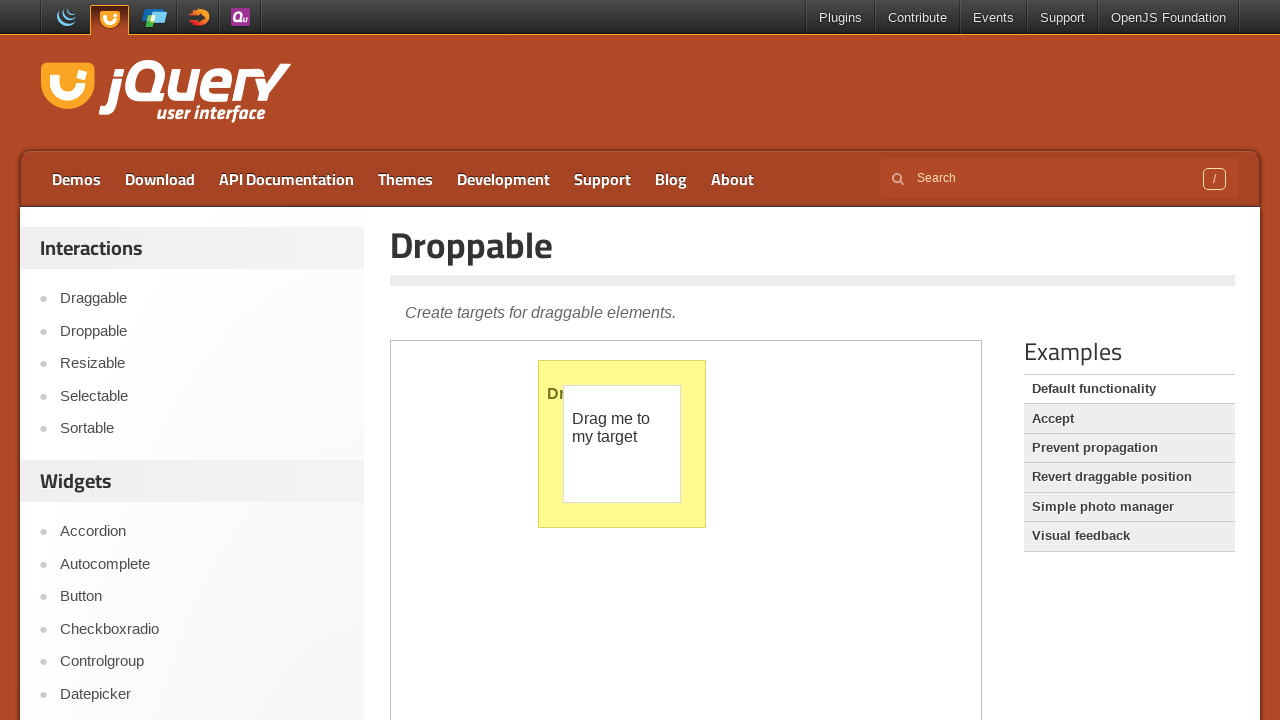